Navigates to a crash game page and verifies the page loads successfully

Starting URL: https://blaze.com/pt/games/crash

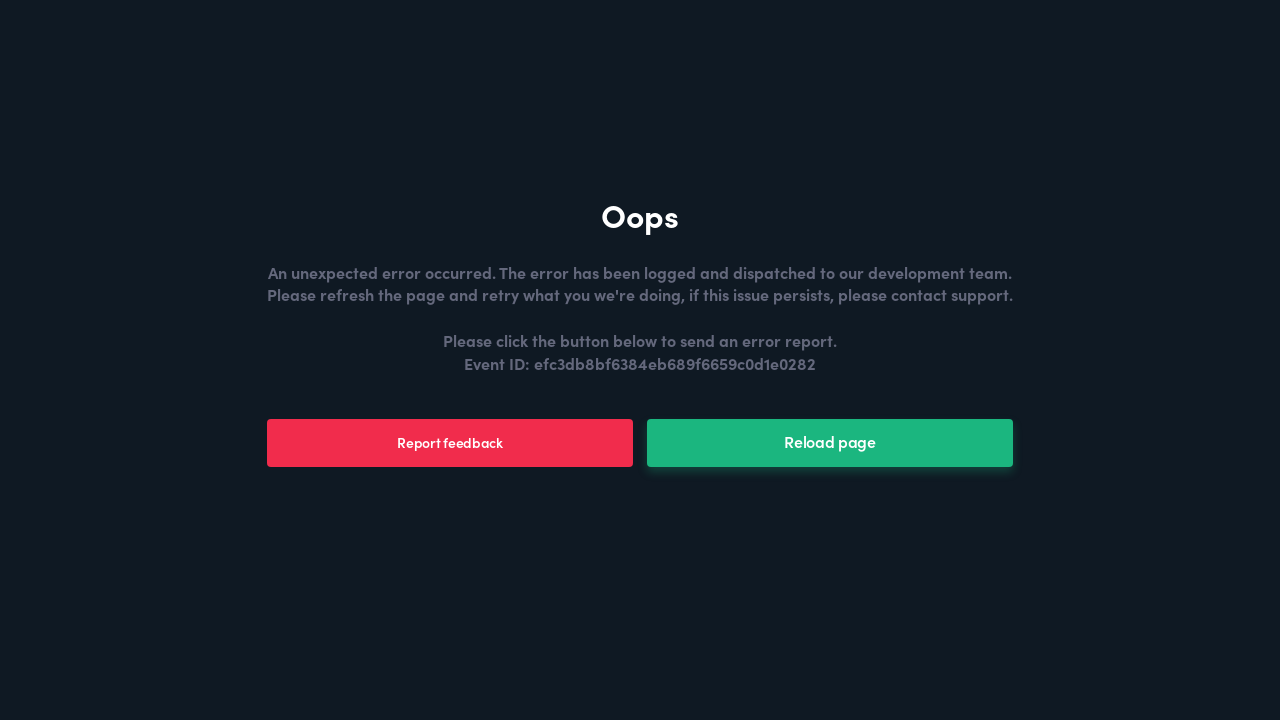

Navigated to Blaze crash game page
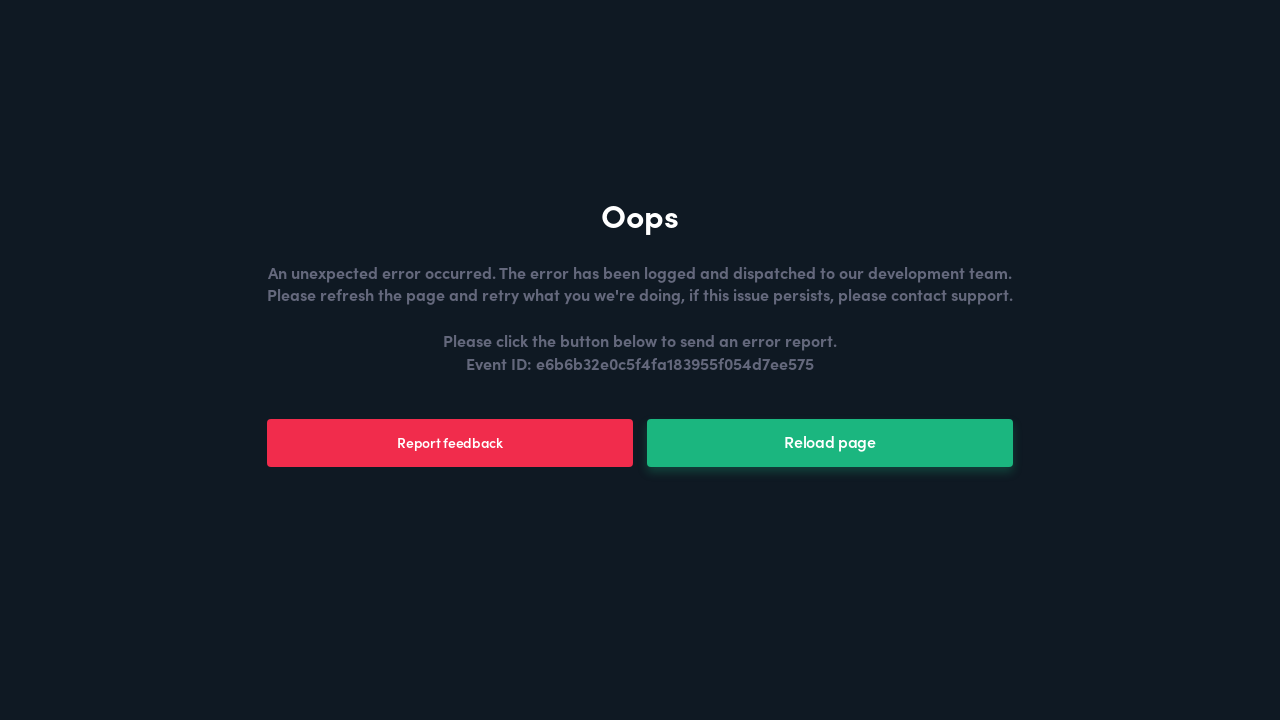

Page DOM content loaded successfully
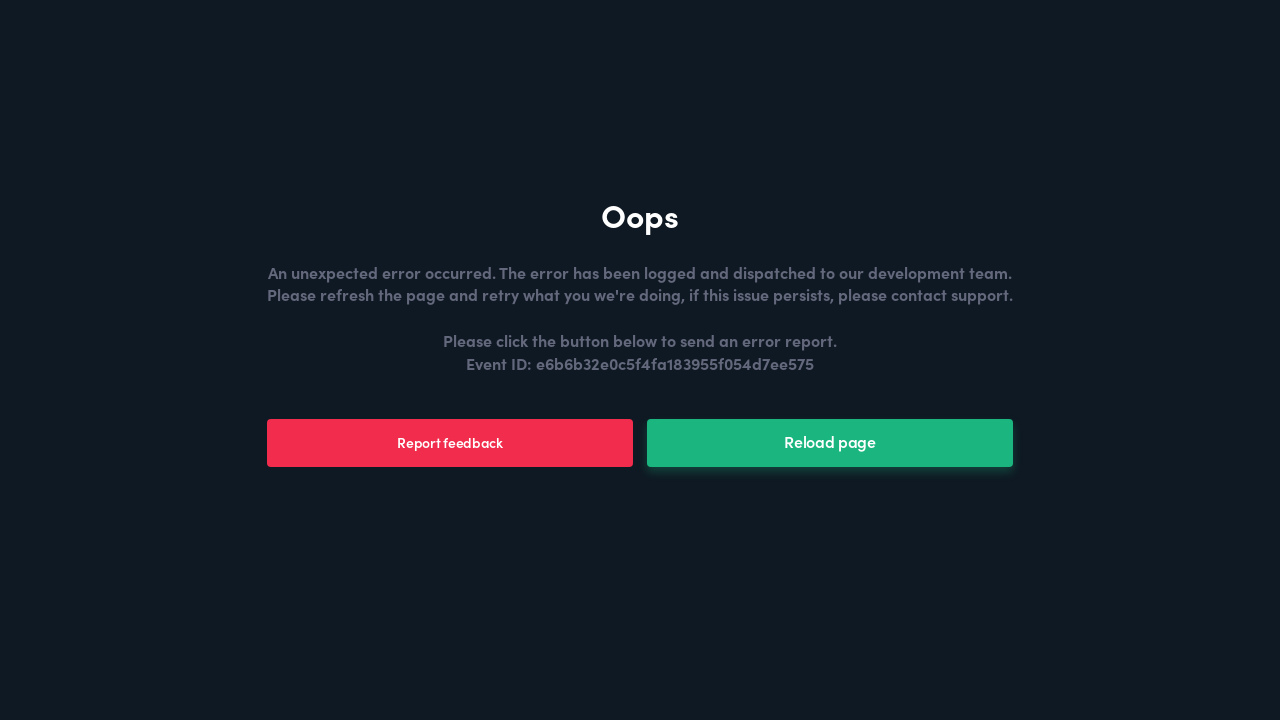

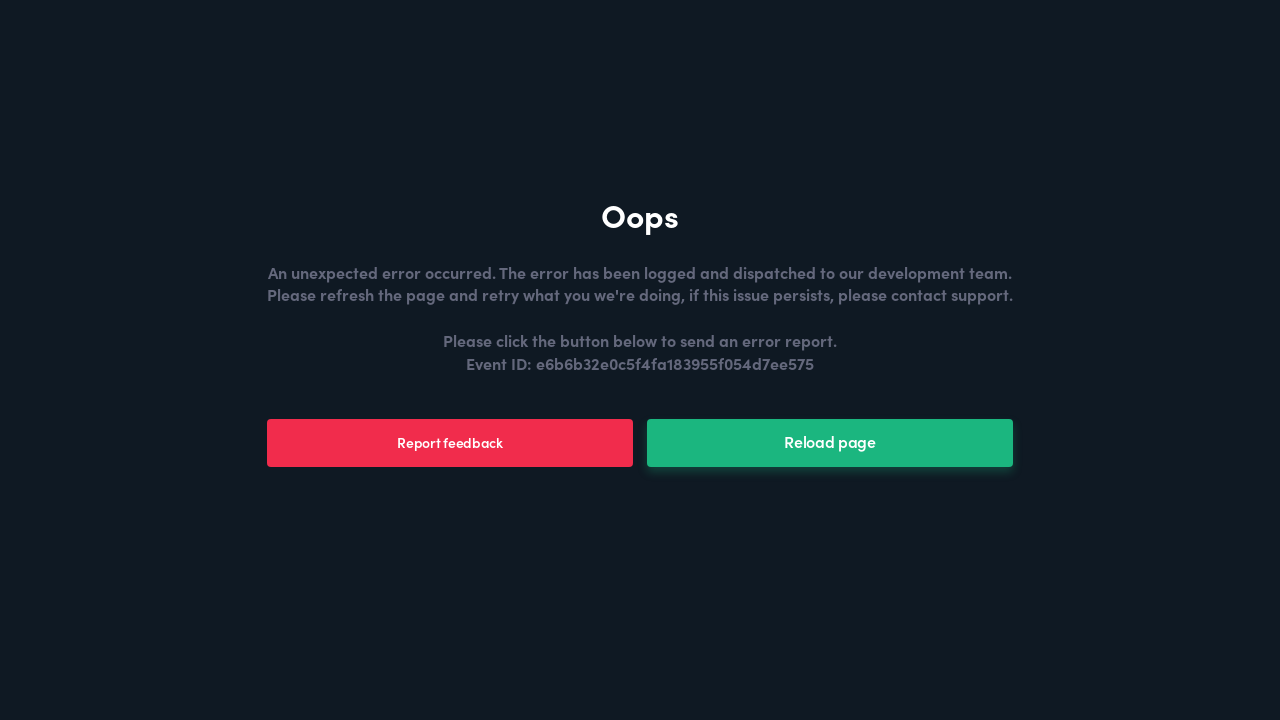